Clicks a link and verifies the redirect

Starting URL: https://the-internet.herokuapp.com/

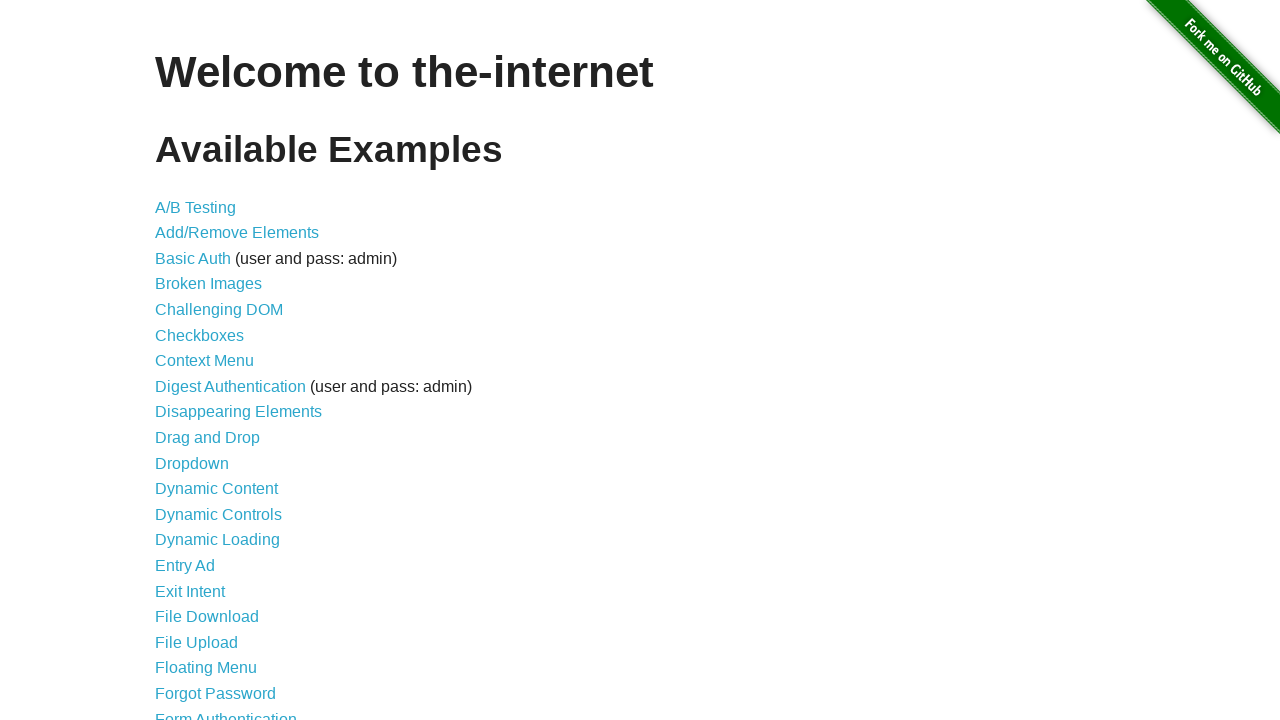

Navigated to the-internet.herokuapp.com home page
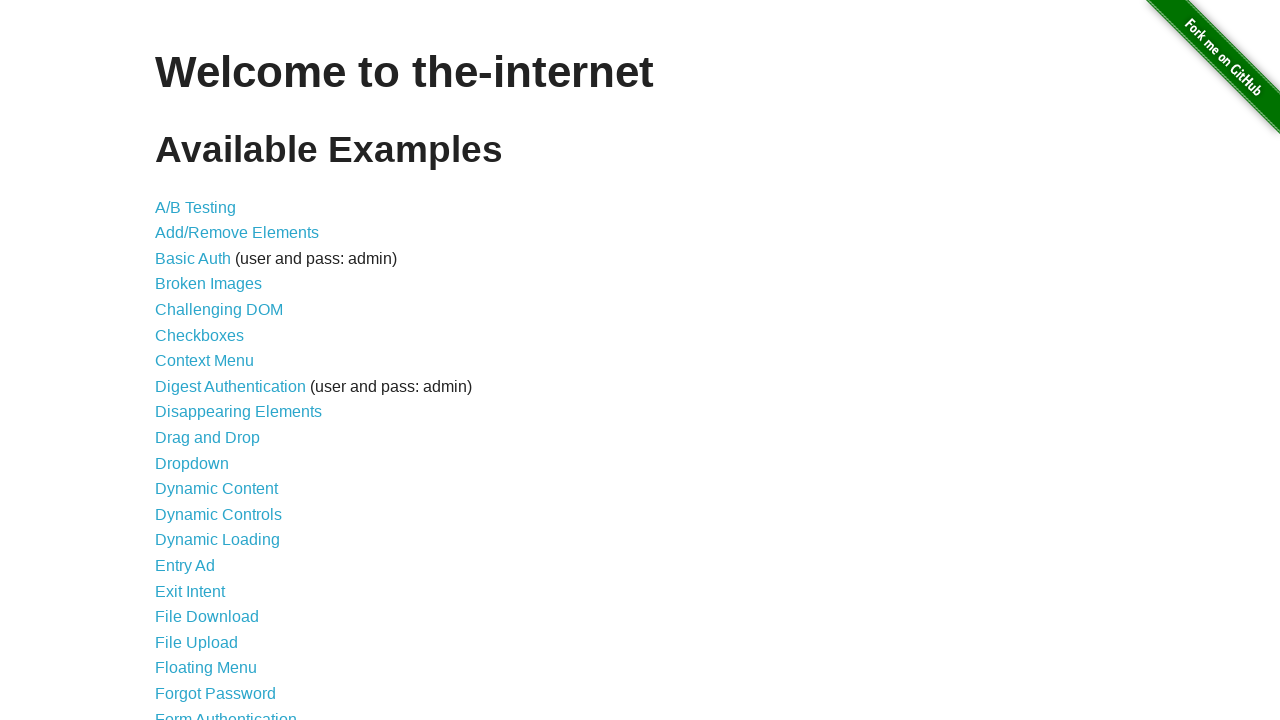

Clicked on A/B Testing link at (196, 207) on text=A/B Testing
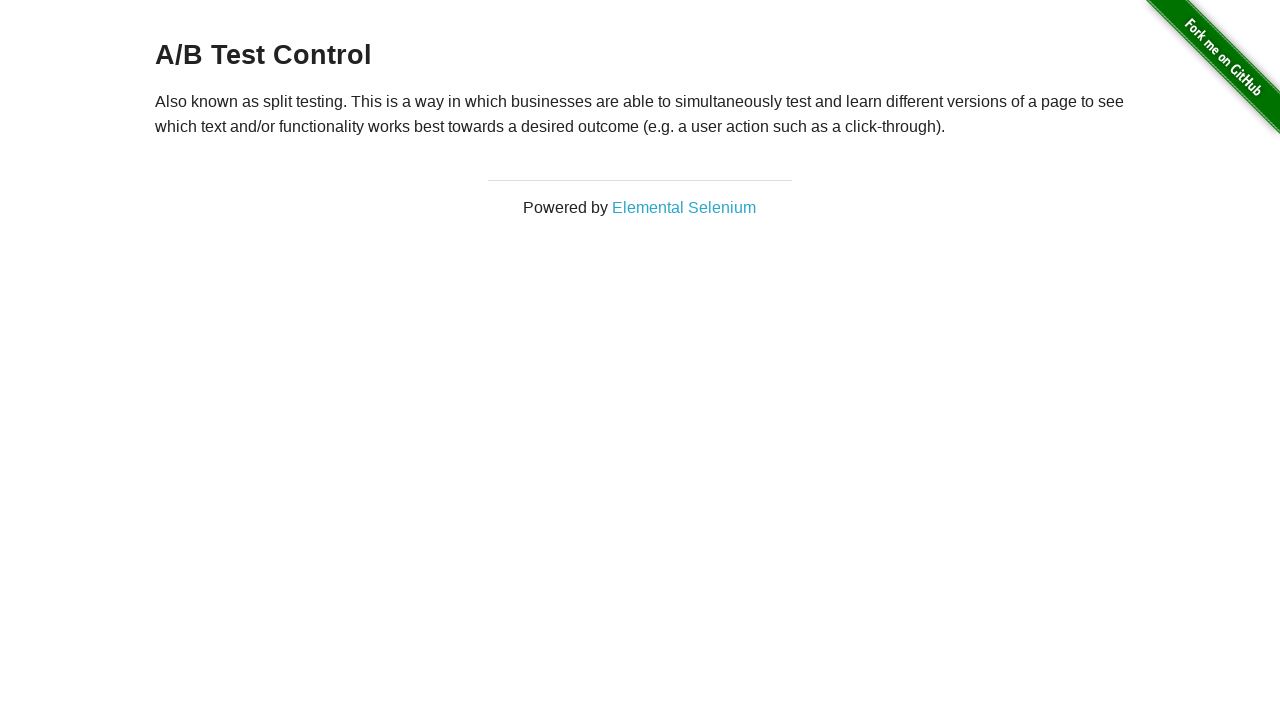

Verified that page redirected to /abtest URL
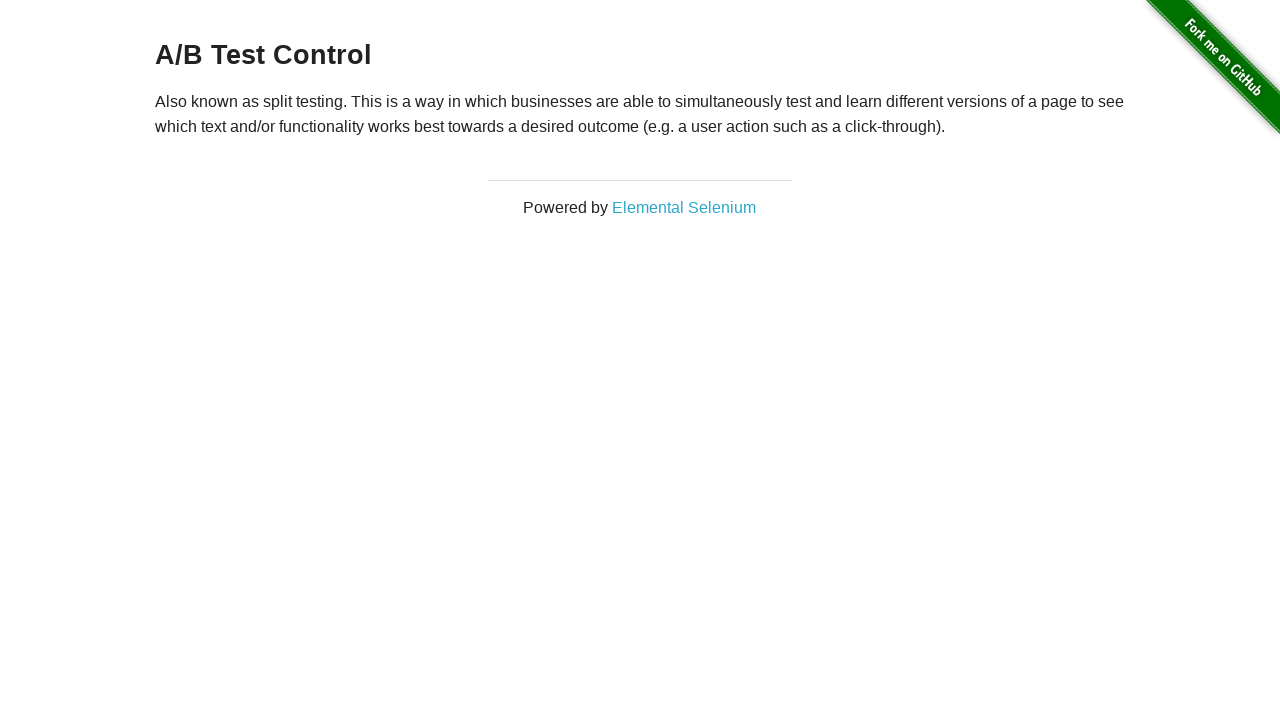

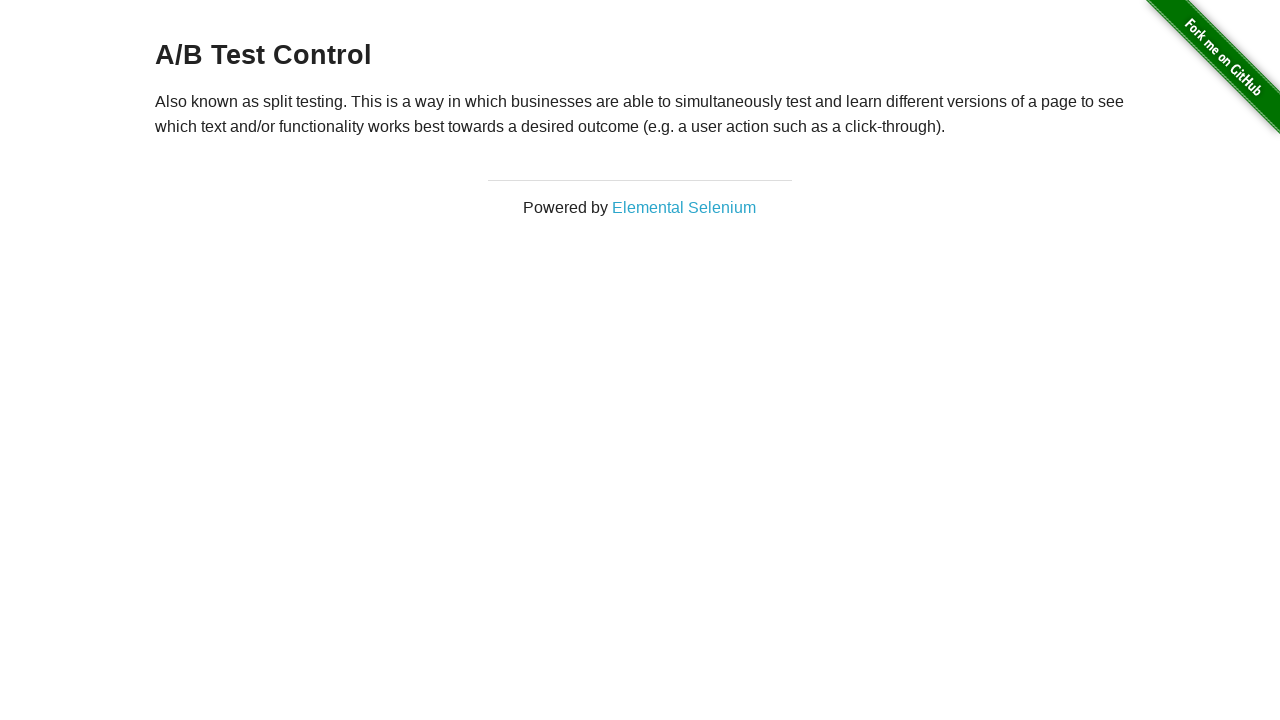